Creates a simple paste on Pastebin with text content, sets expiration to 10 minutes, adds a title, and submits the form.

Starting URL: https://pastebin.com

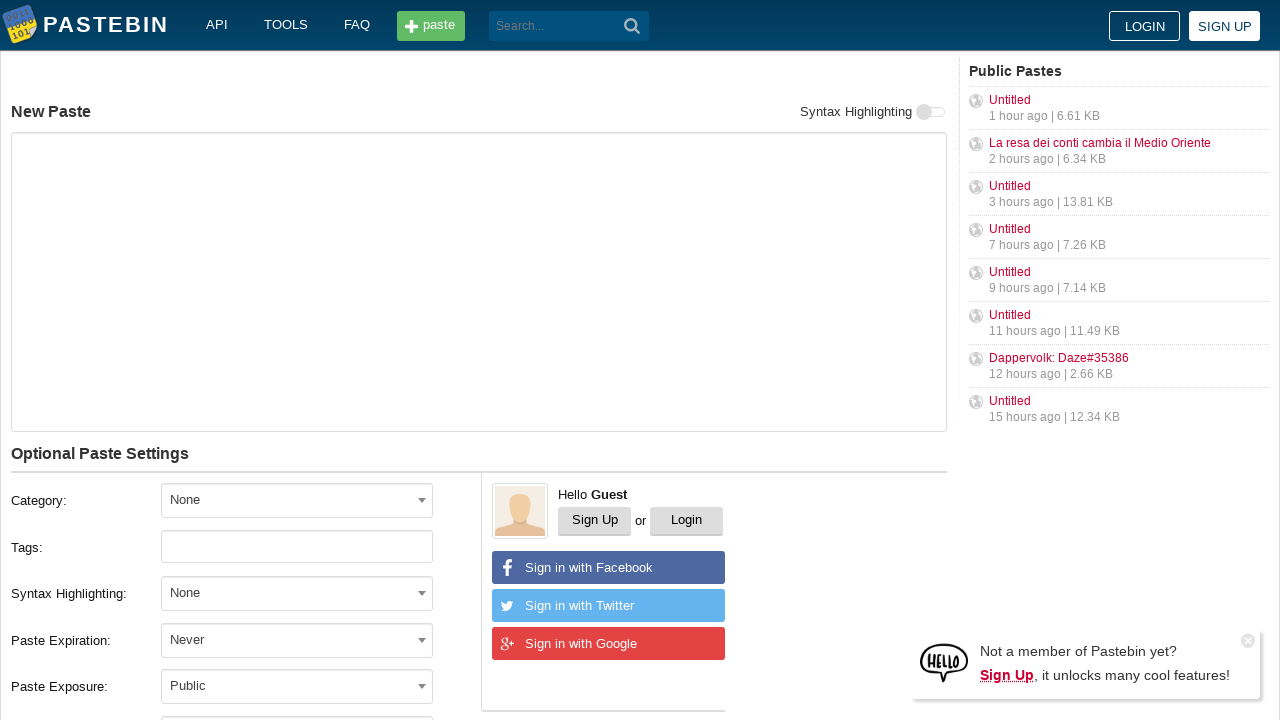

Filled paste text area with 'Hello from WebDriver' on #postform-text
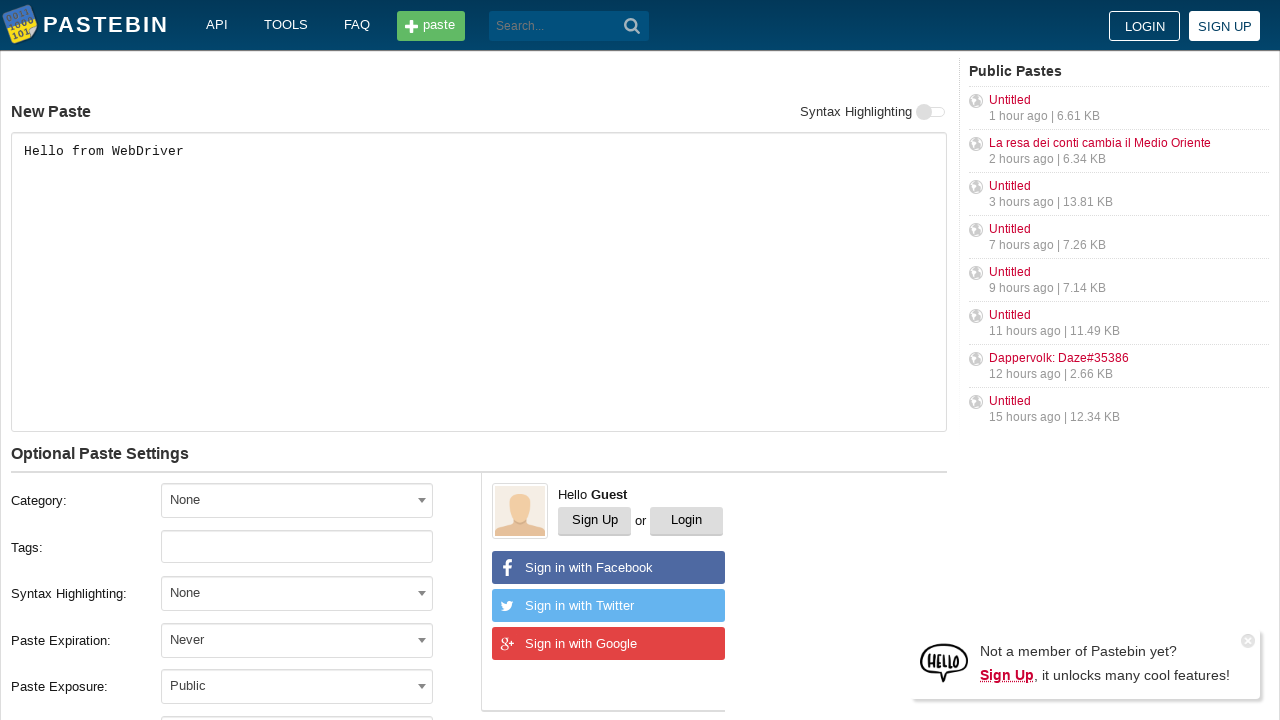

Clicked expiration dropdown at (297, 640) on #select2-postform-expiration-container
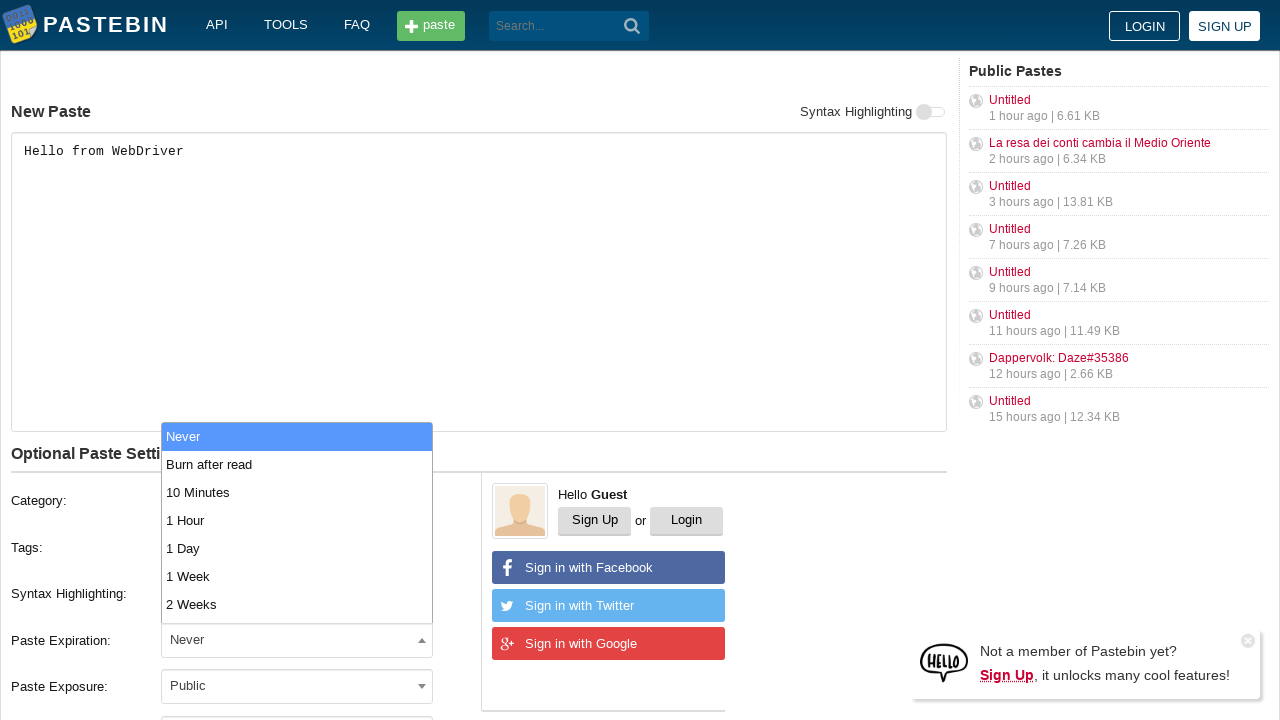

Selected '10 Minutes' from expiration dropdown at (297, 492) on xpath=//li[text()='10 Minutes']
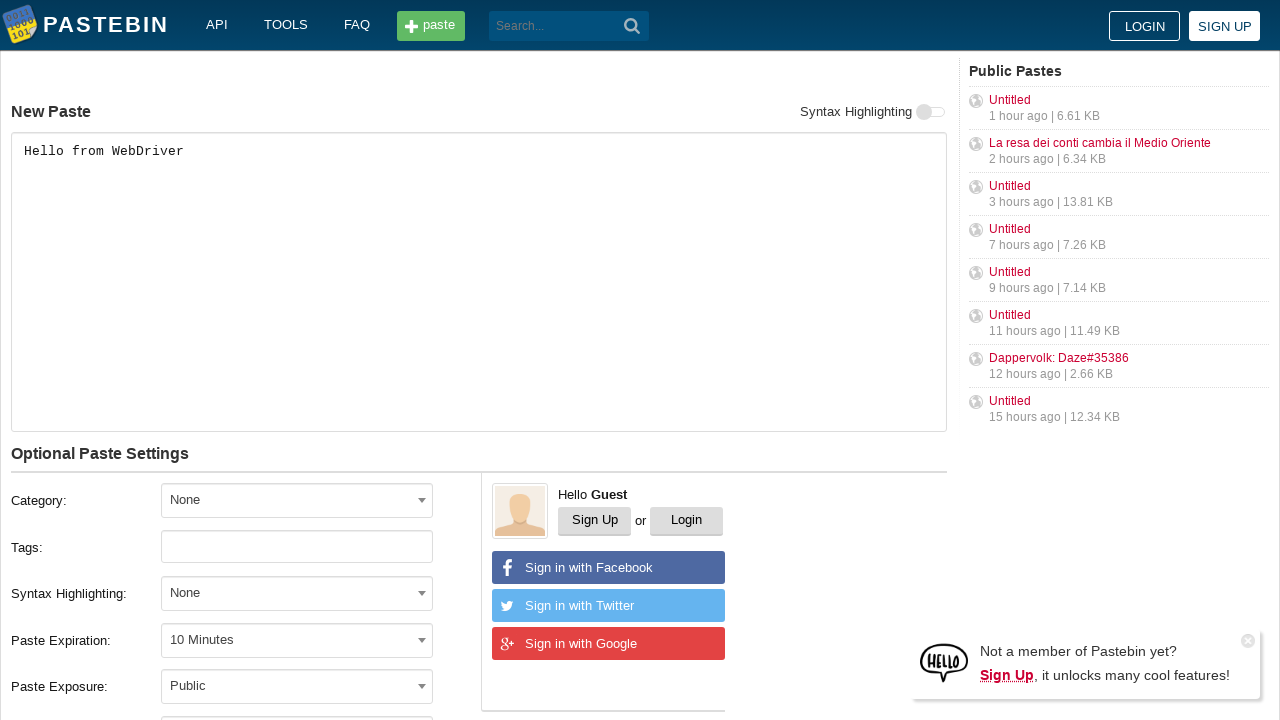

Filled paste title with 'helloweb' on #postform-name
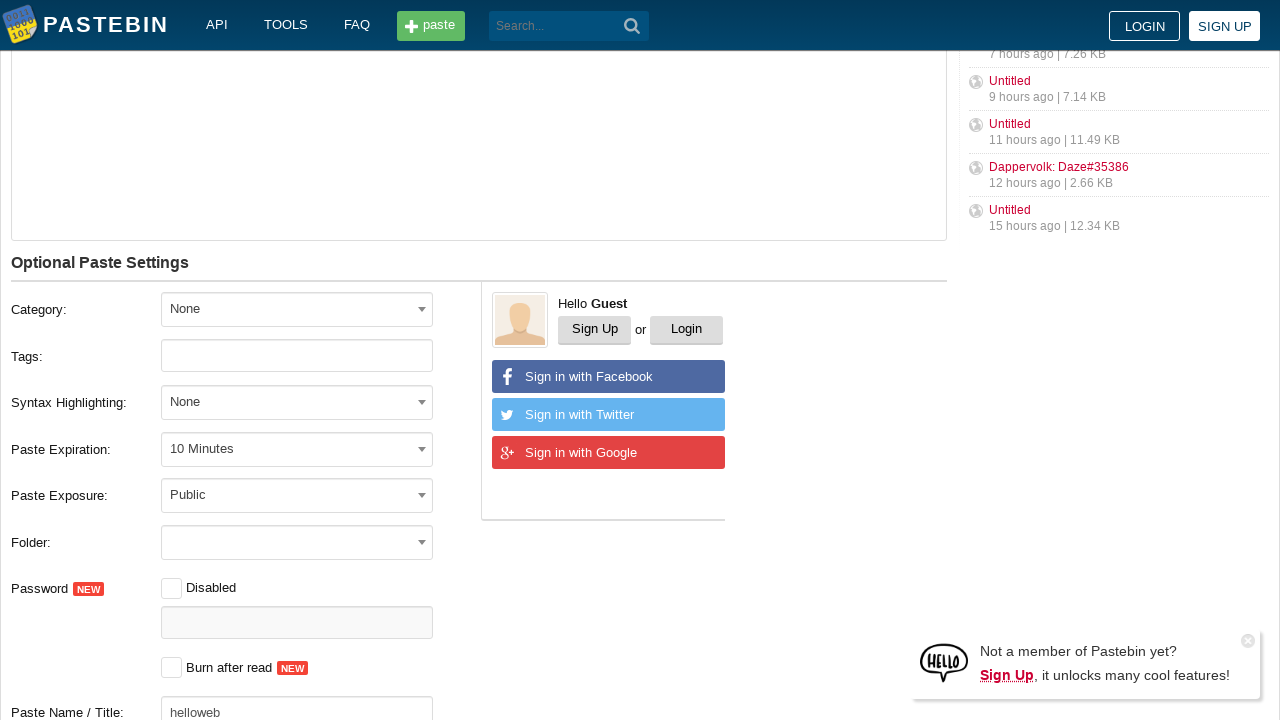

Clicked submit button to create paste at (240, 400) on button.btn.-big
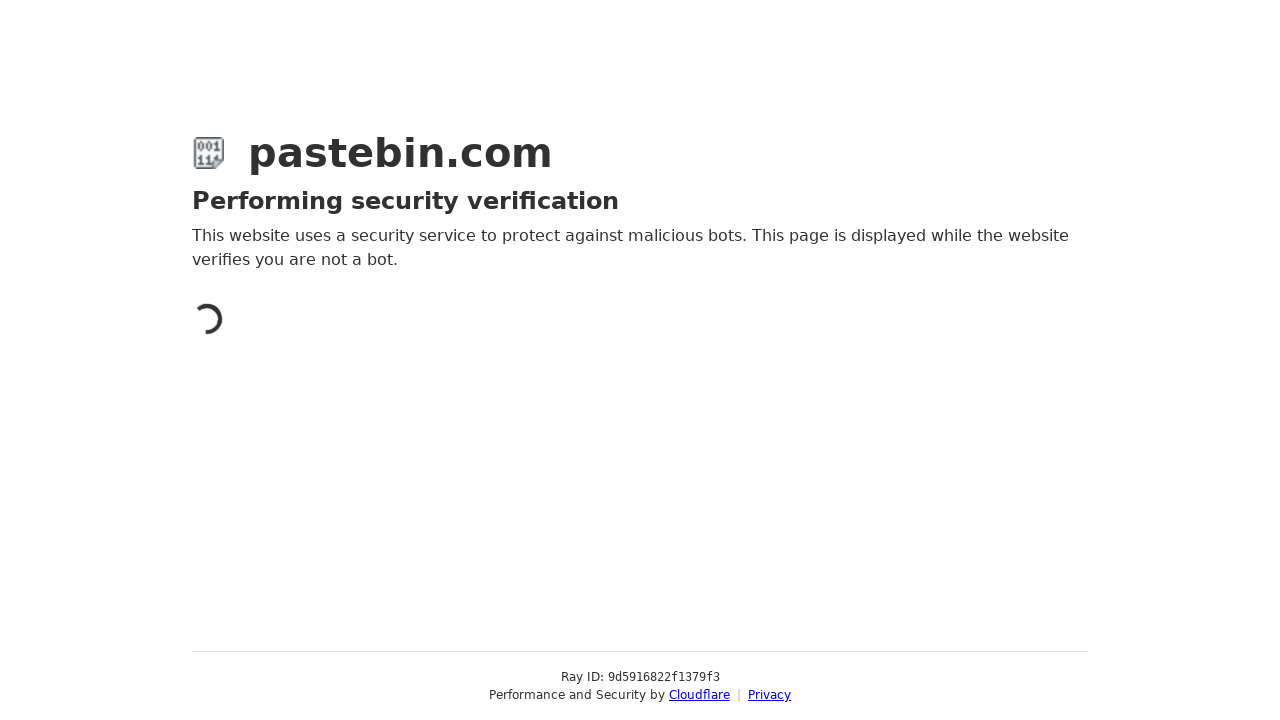

Paste successfully created and page loaded
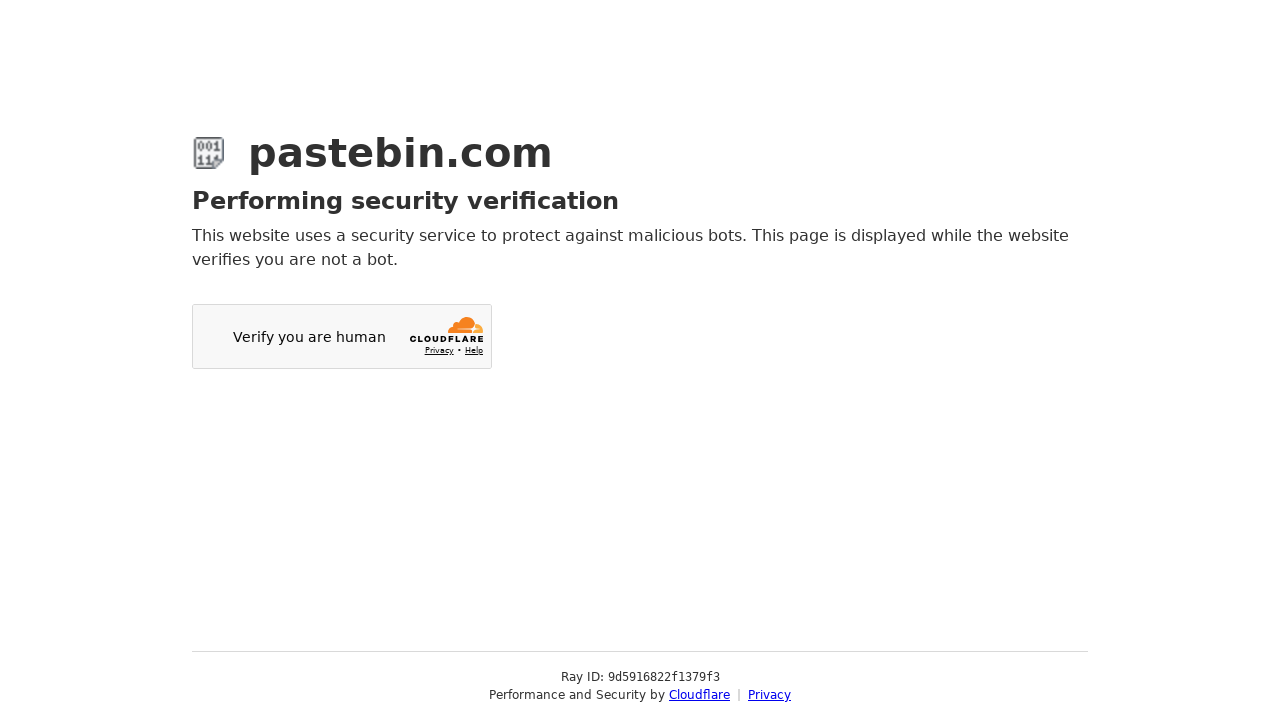

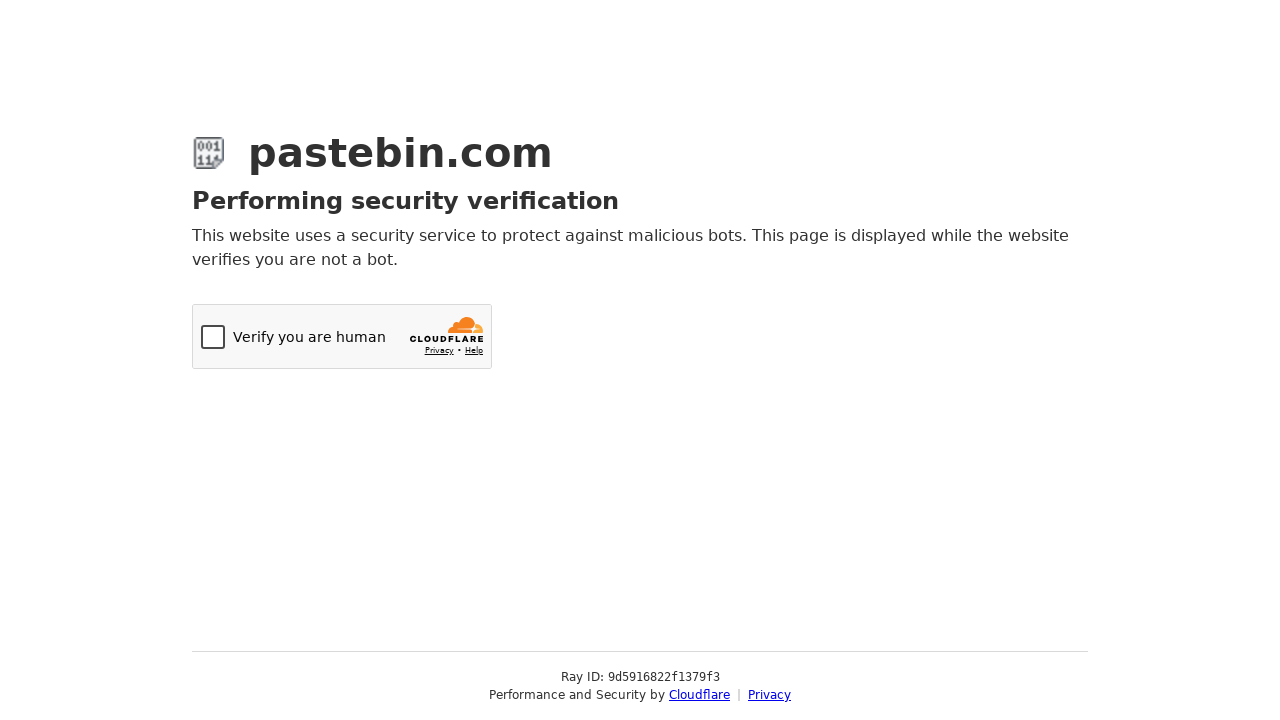